Tests alert prompt functionality by clicking on the third alert tab, triggering a prompt alert, entering text into it, and accepting the alert

Starting URL: https://demo.automationtesting.in/Alerts.html

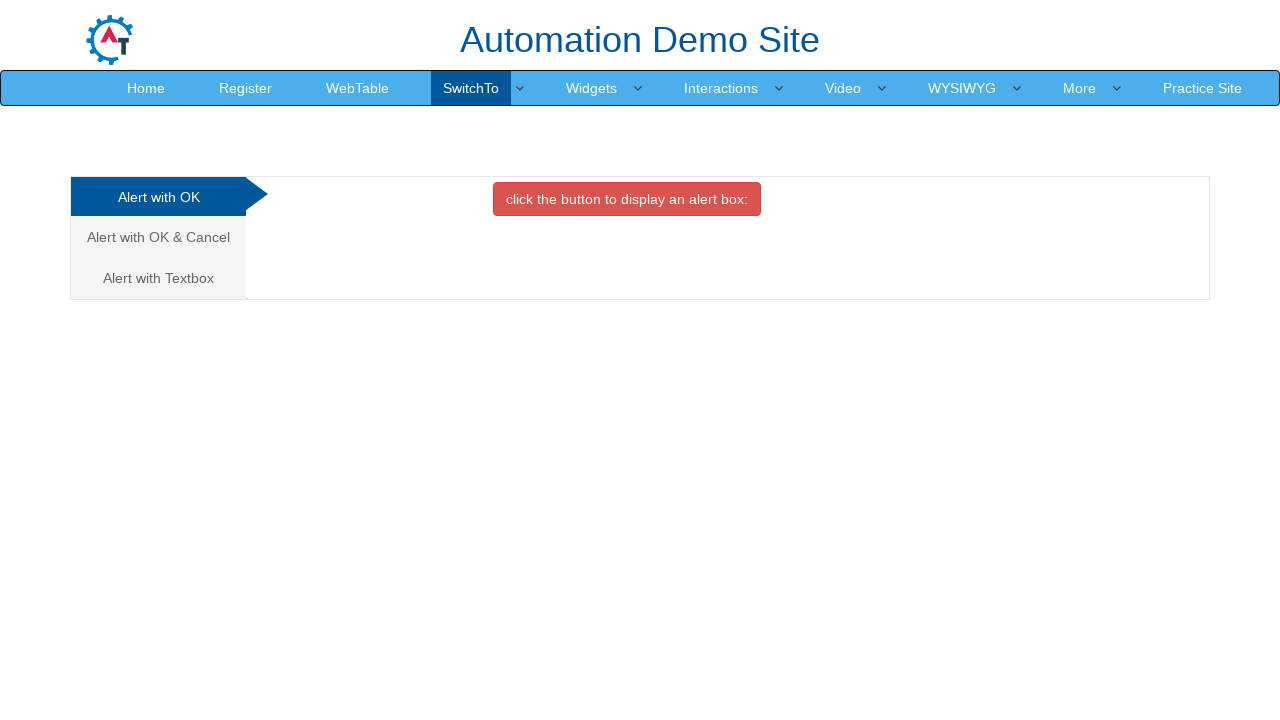

Clicked on the third alert tab for alert with textbox at (158, 278) on (//a[@class='analystic'])[3]
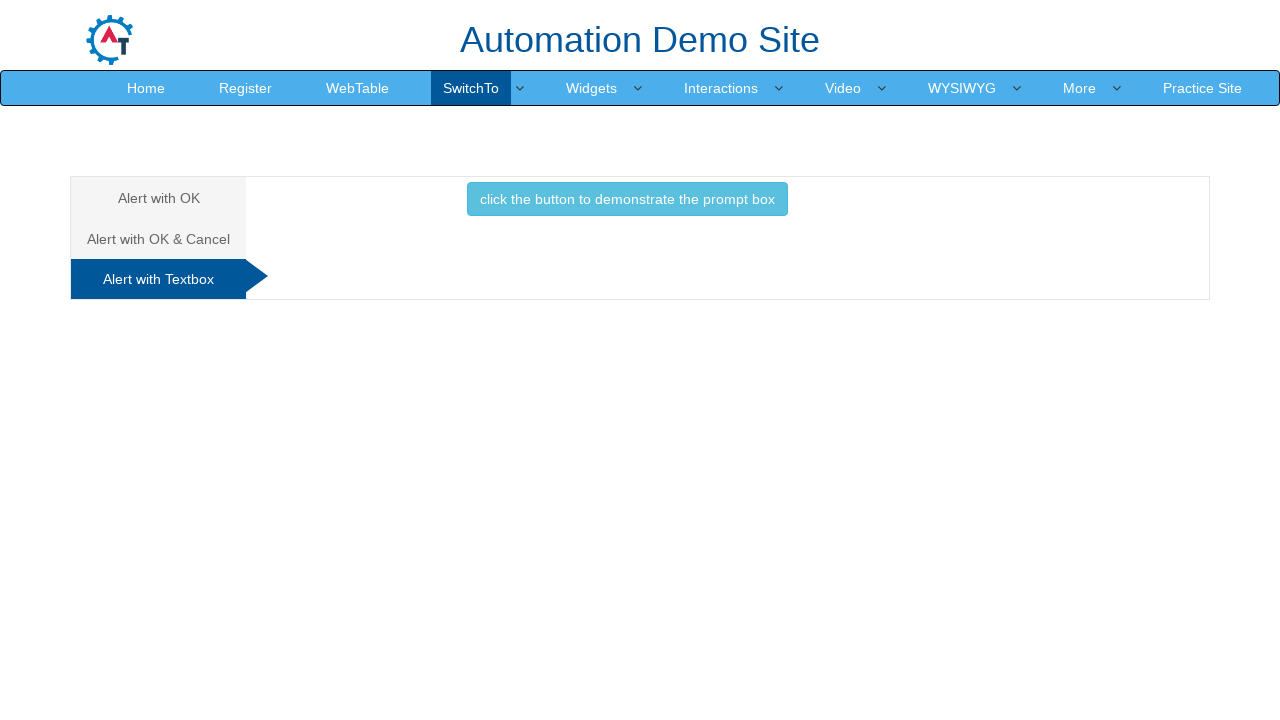

Clicked button to trigger the prompt alert at (627, 199) on .btn.btn-info
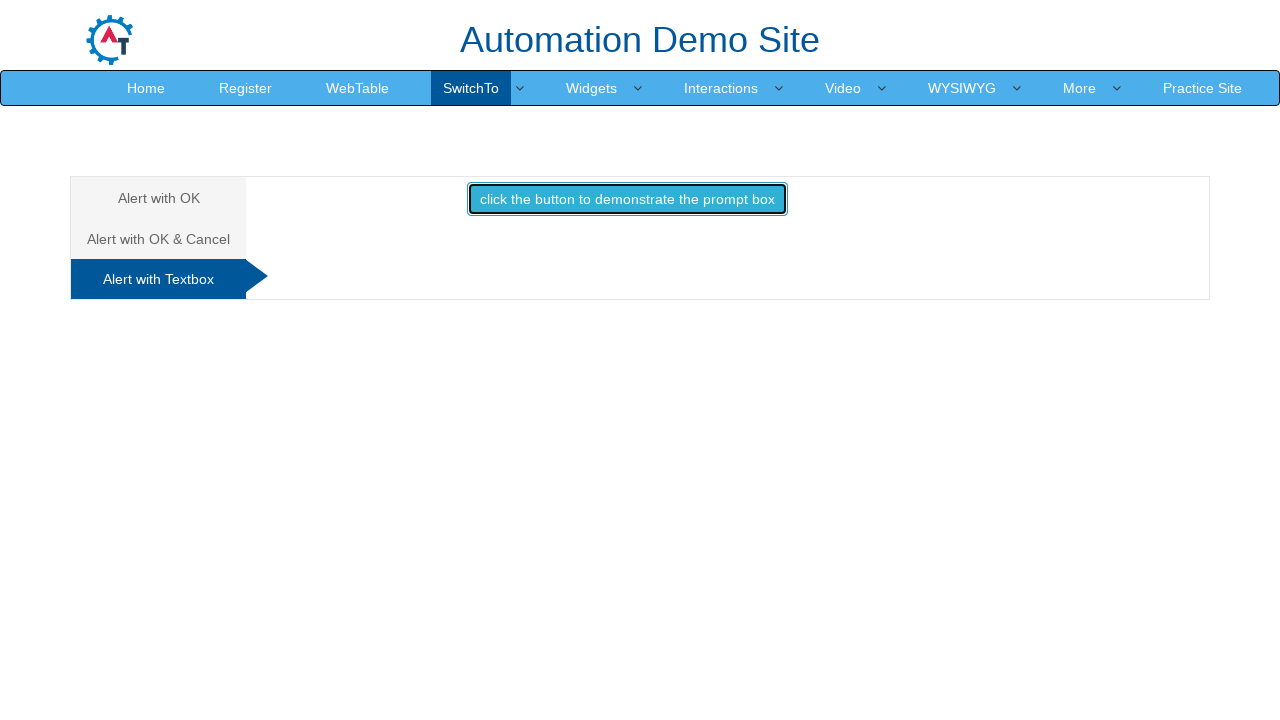

Accepted the prompt alert and entered 'SpeedWay' as text
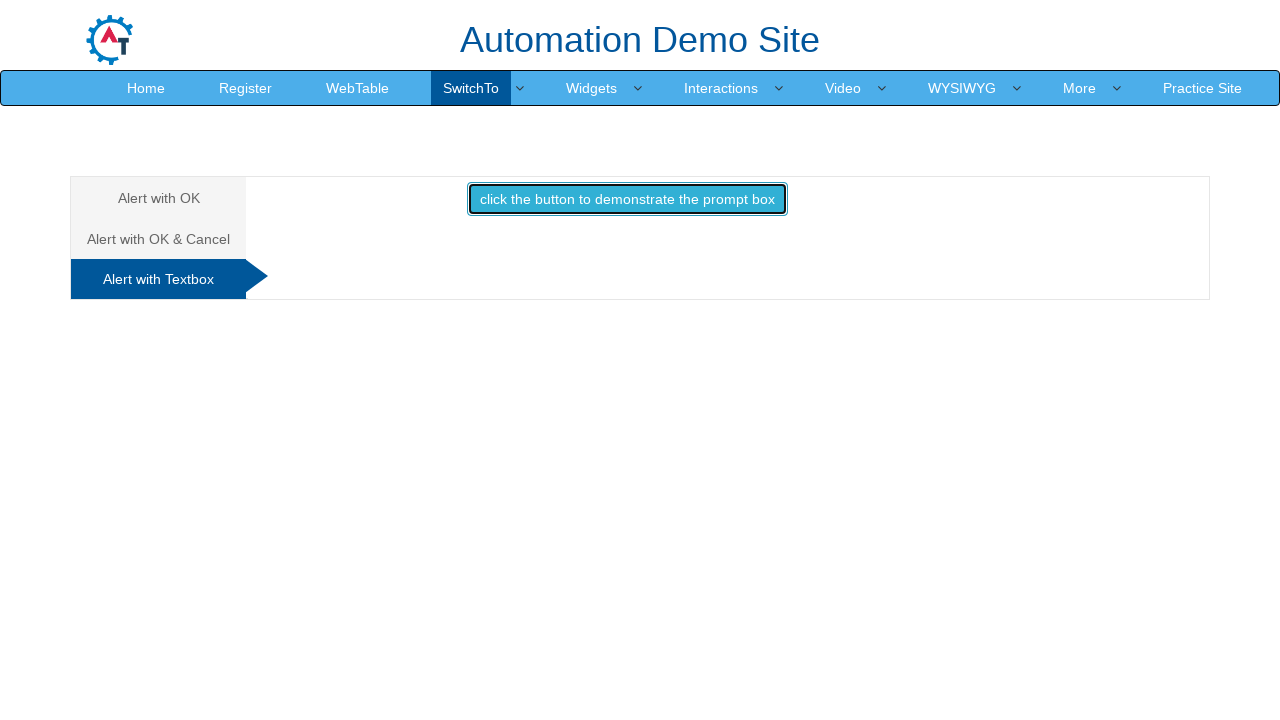

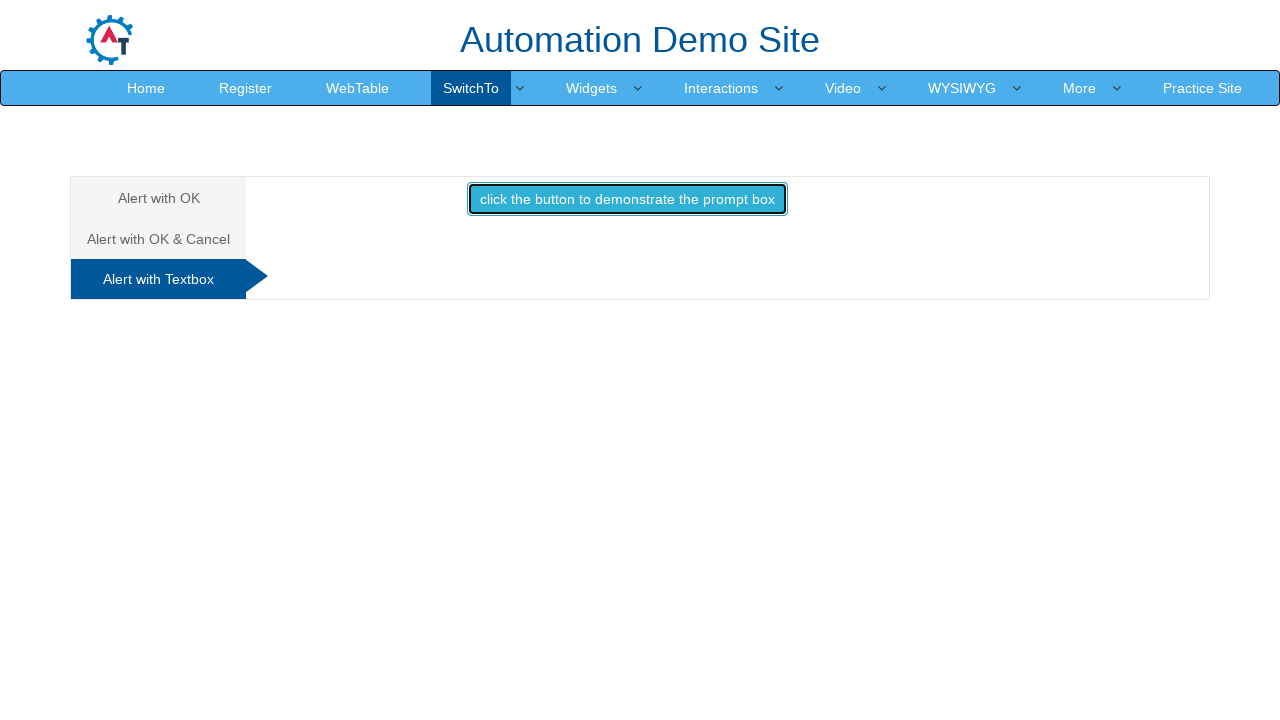